Tests page scrolling functionality by navigating to W3Schools HTML tables page and scrolling to the bottom of the page using JavaScript execution

Starting URL: https://www.w3schools.com/html/html_tables.asp

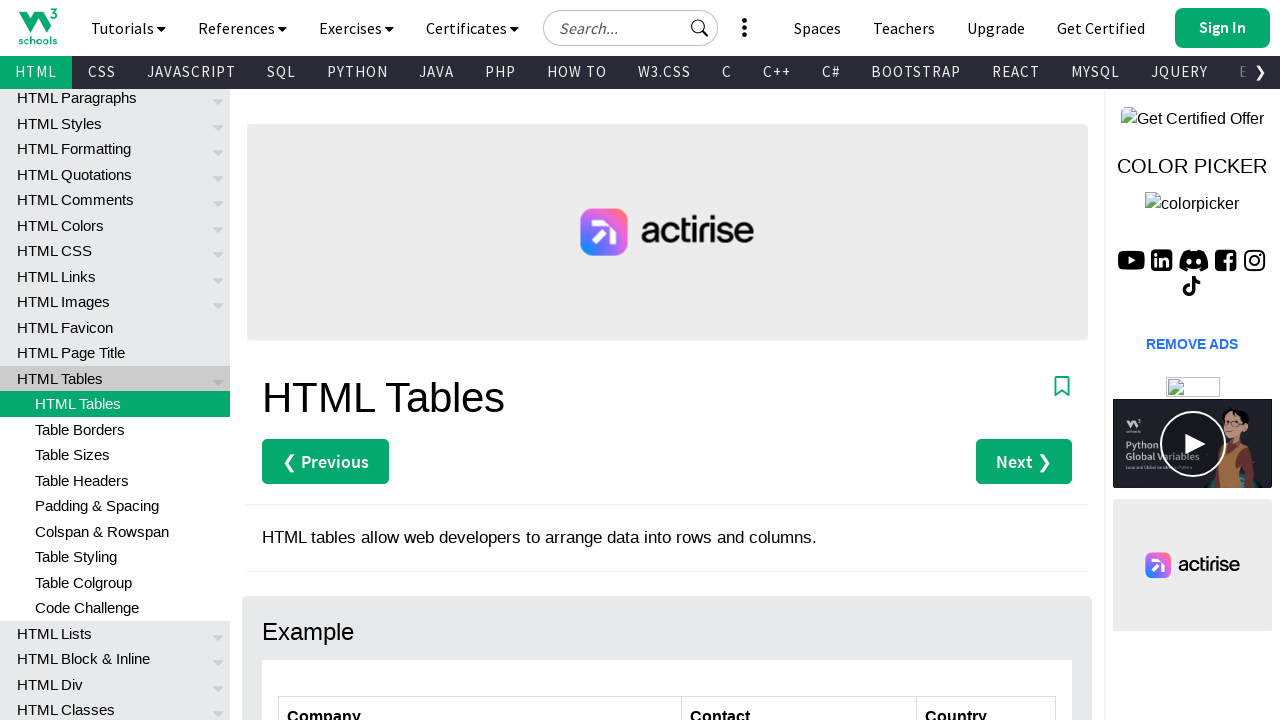

Waited for 'Table Rows' heading to load on W3Schools HTML tables page
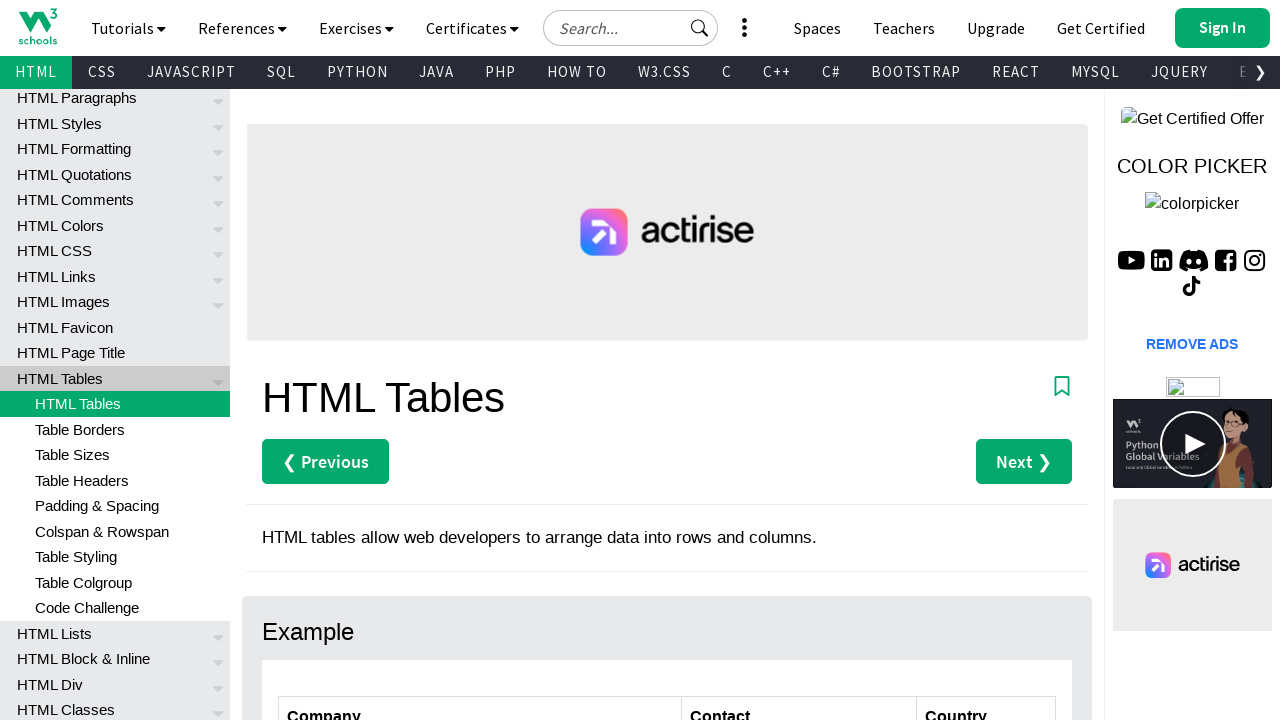

Scrolled to the bottom of the page using JavaScript execution
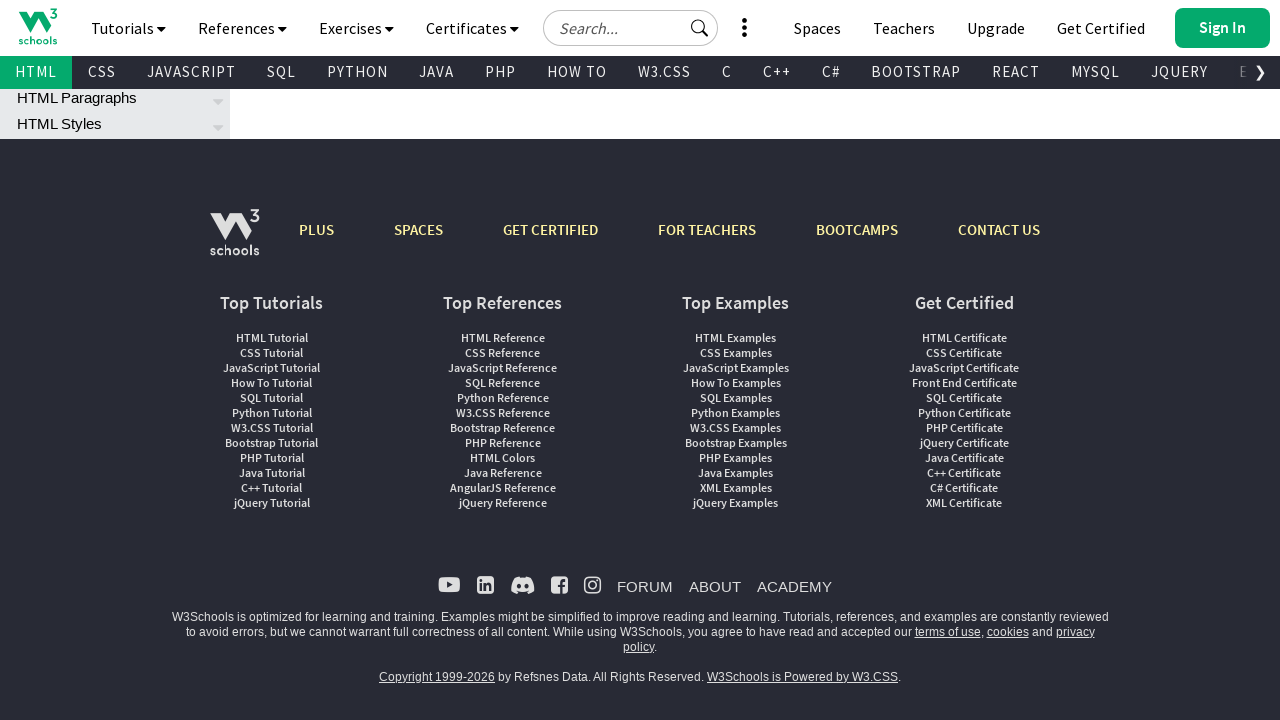

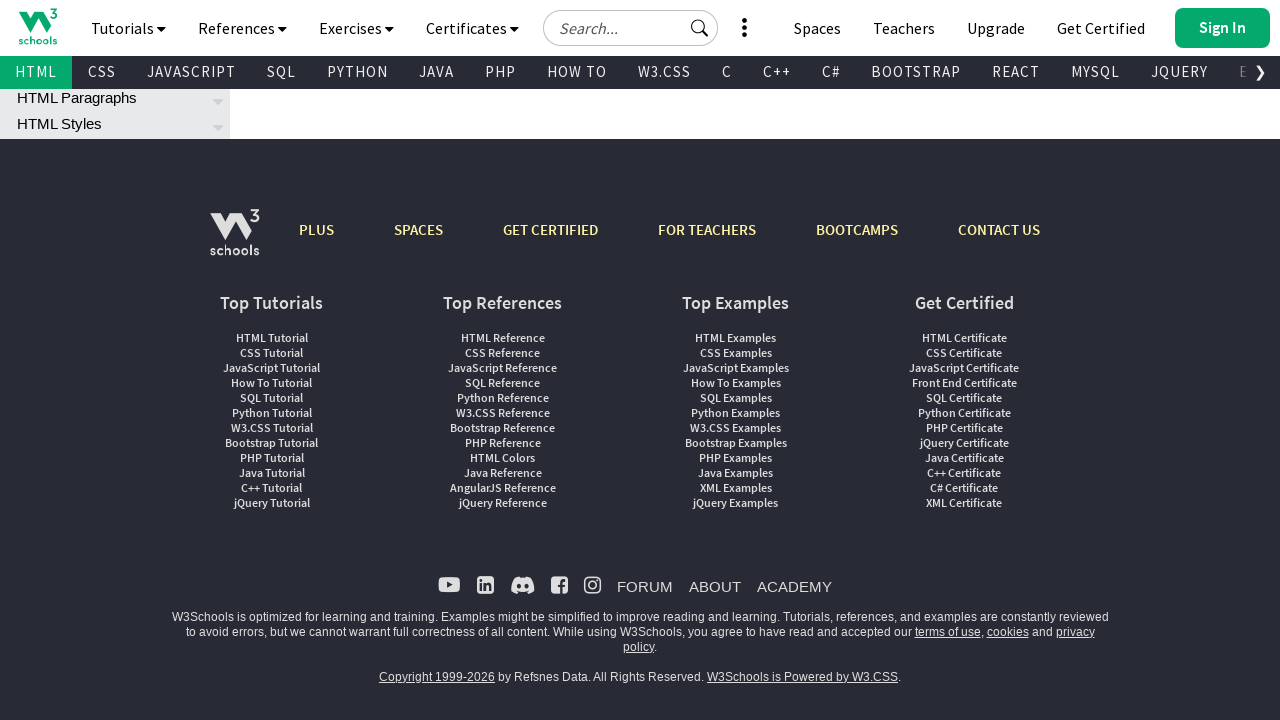